Tests an EMI (loan) calculator by filling in loan amount, duration in years, and rate of interest, then submitting the form and accepting the alert to view the calculated result.

Starting URL: https://webapps.tekstac.com/FormRegistration/EMICalculator.html

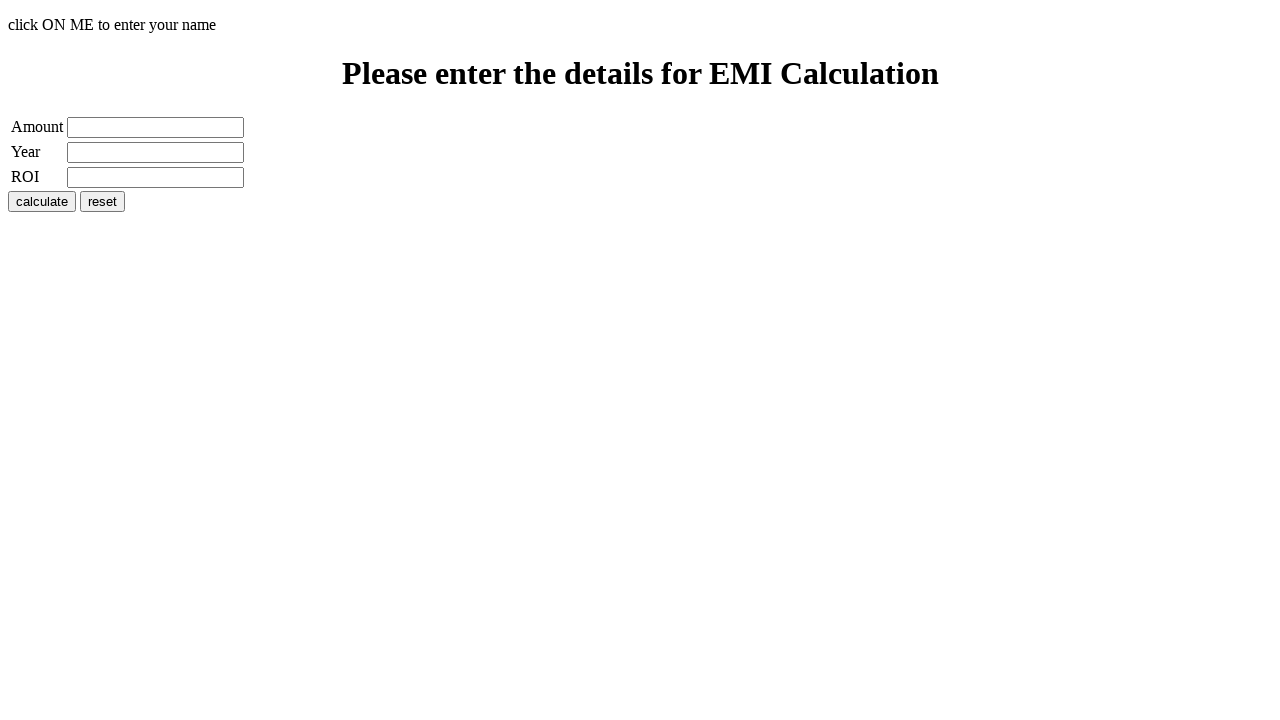

Filled loan amount field with 6000 on #amount
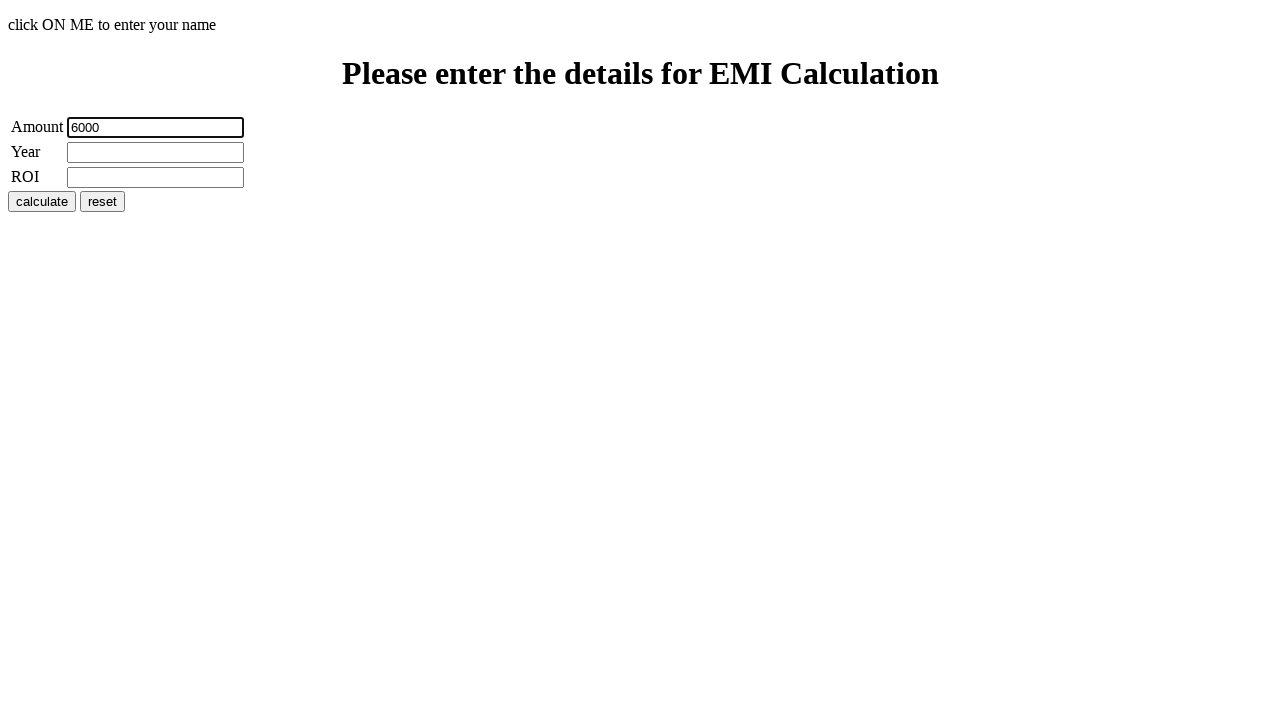

Filled duration field with 2 years on #year
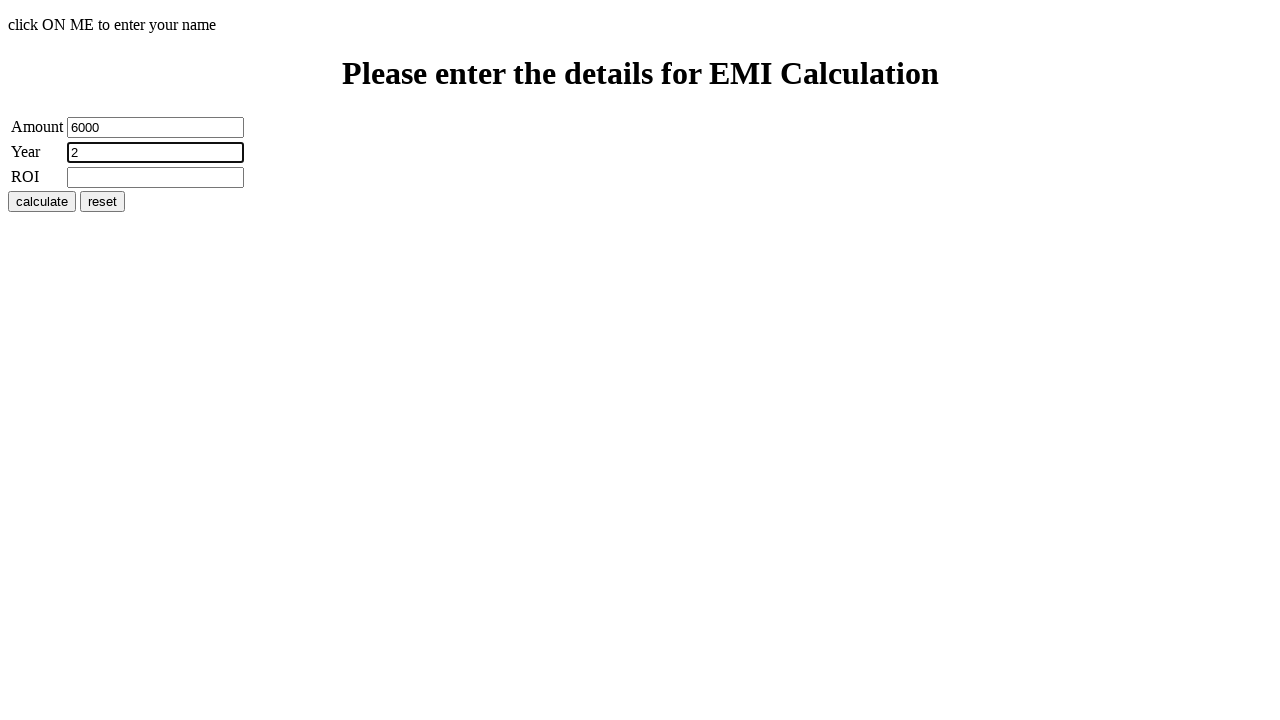

Filled rate of interest field with 2 on #roi
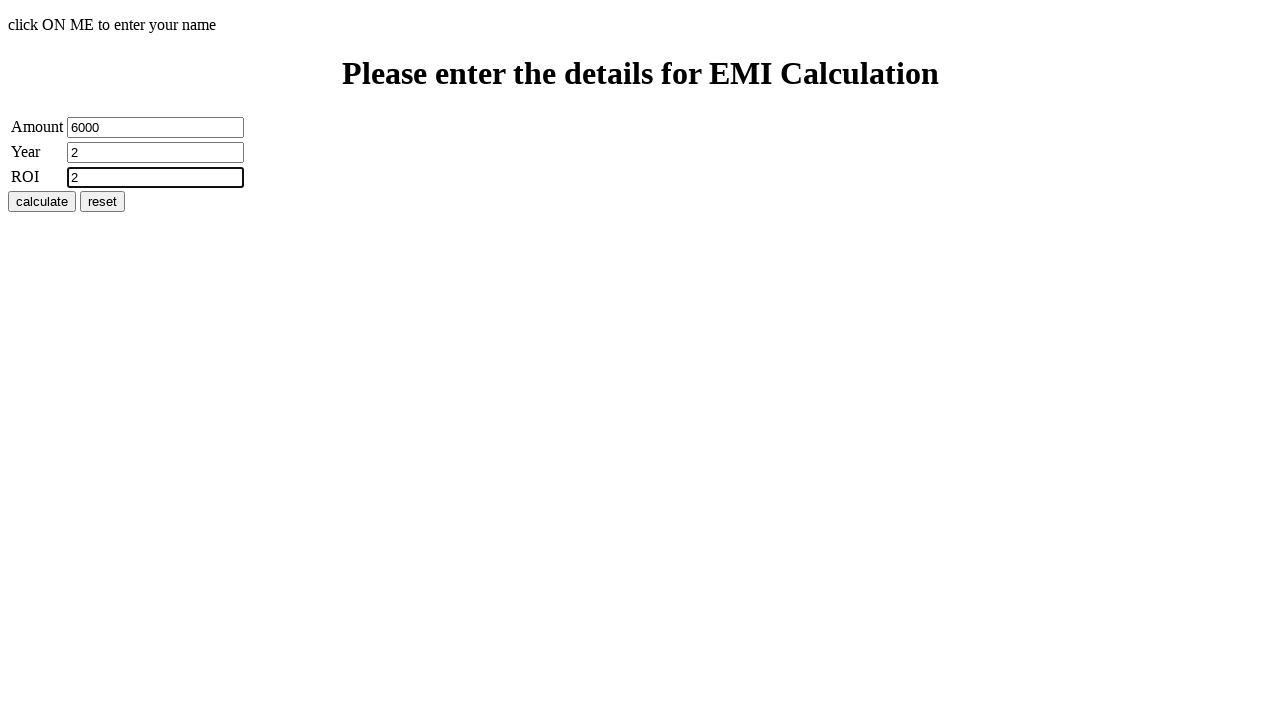

Clicked the calculate/submit button at (42, 201) on form input[type='submit'], form input[type='button']
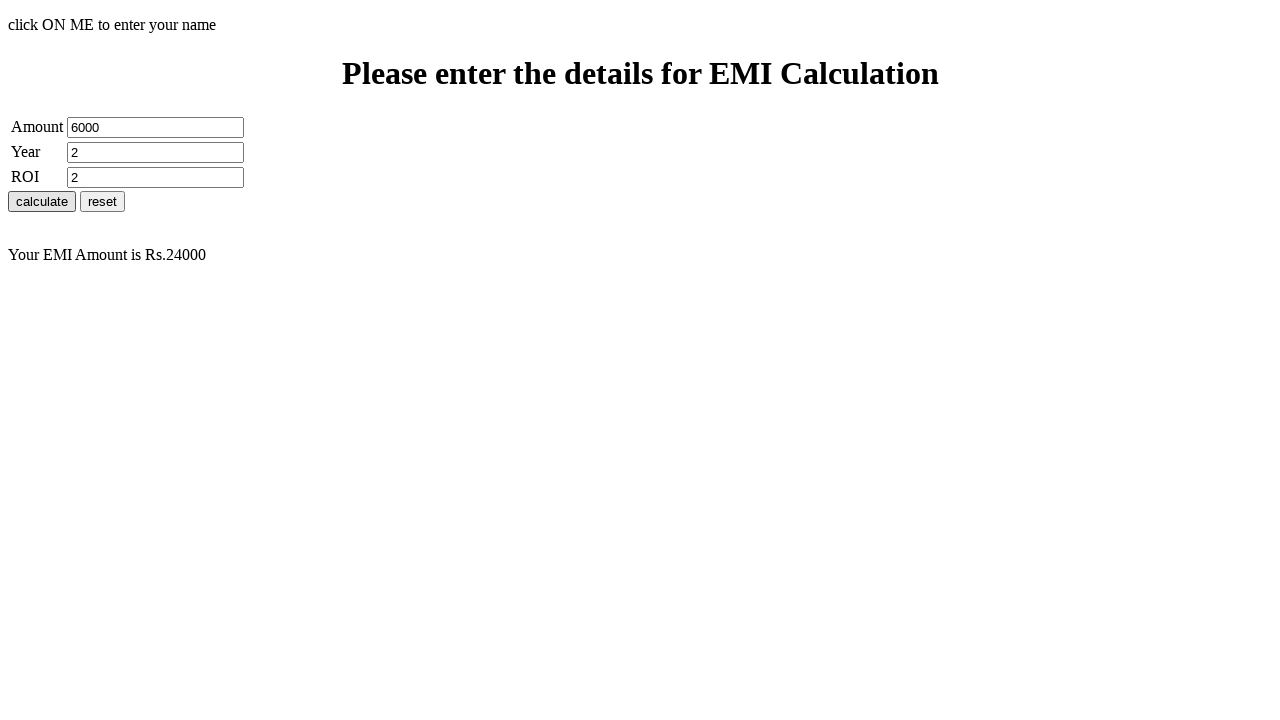

Set up dialog handler to accept alerts
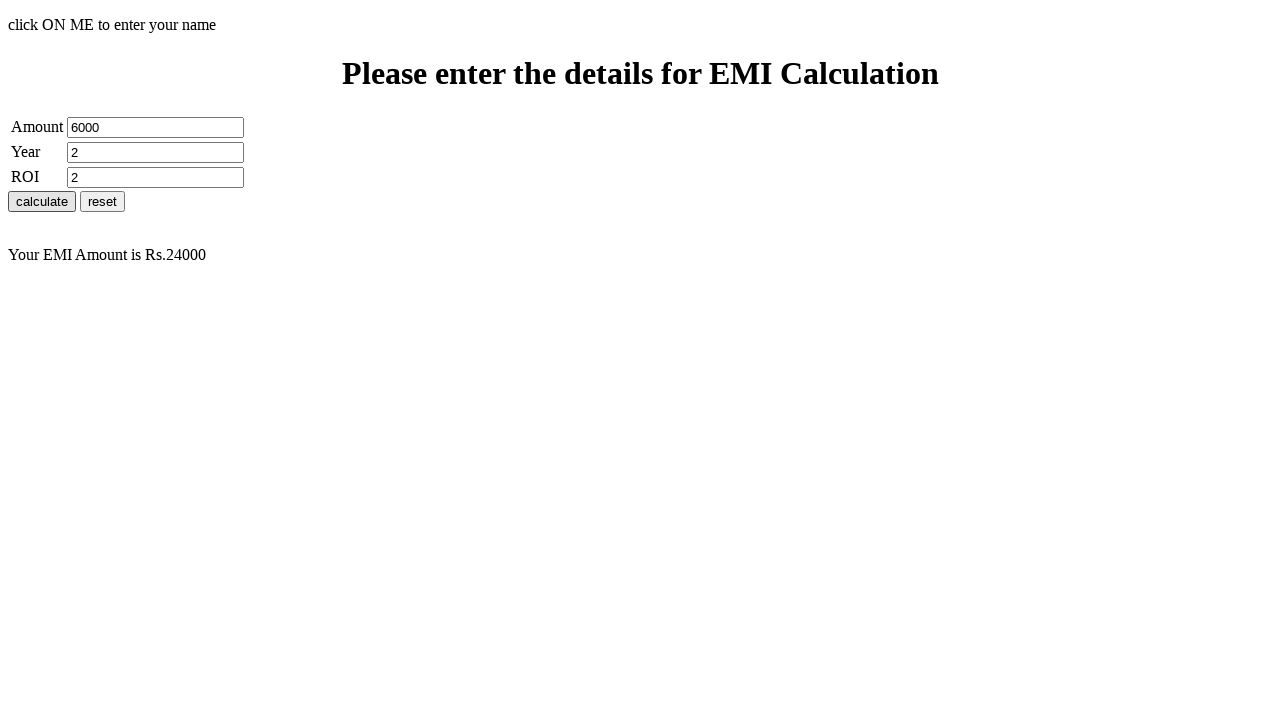

Result message displayed after accepting alert
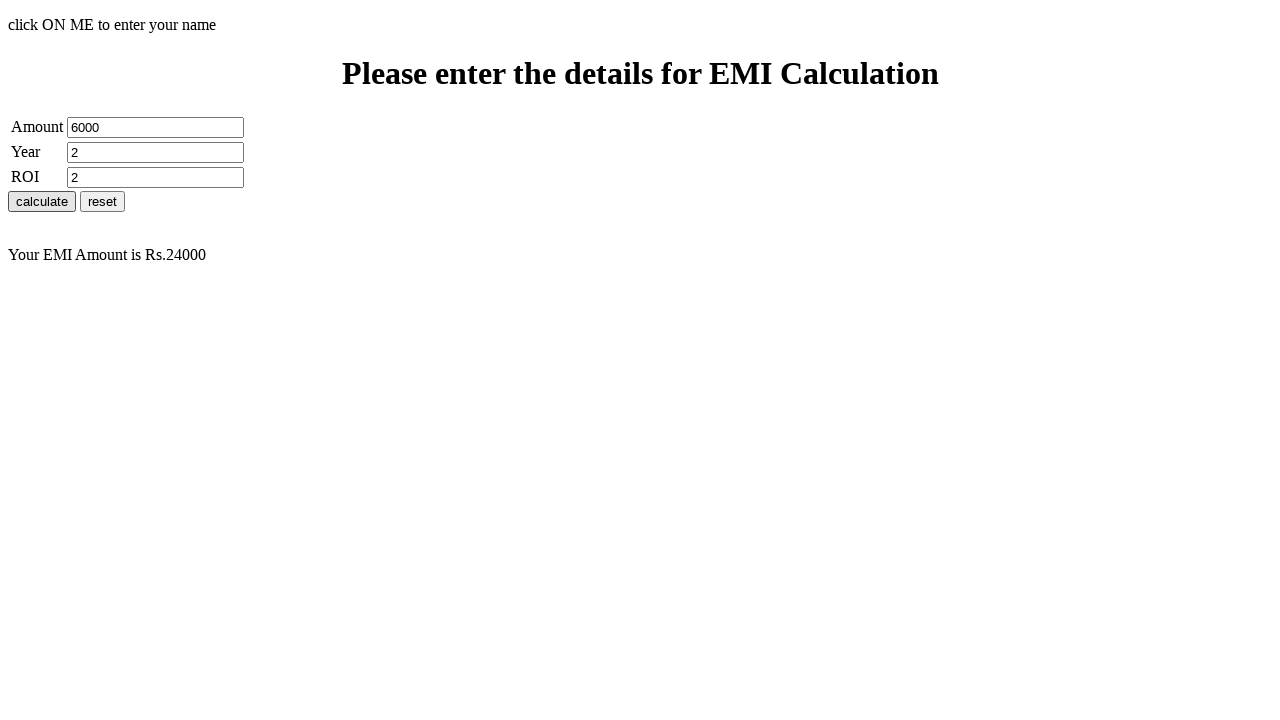

Retrieved EMI calculation result: Your EMI Amount is Rs.24000
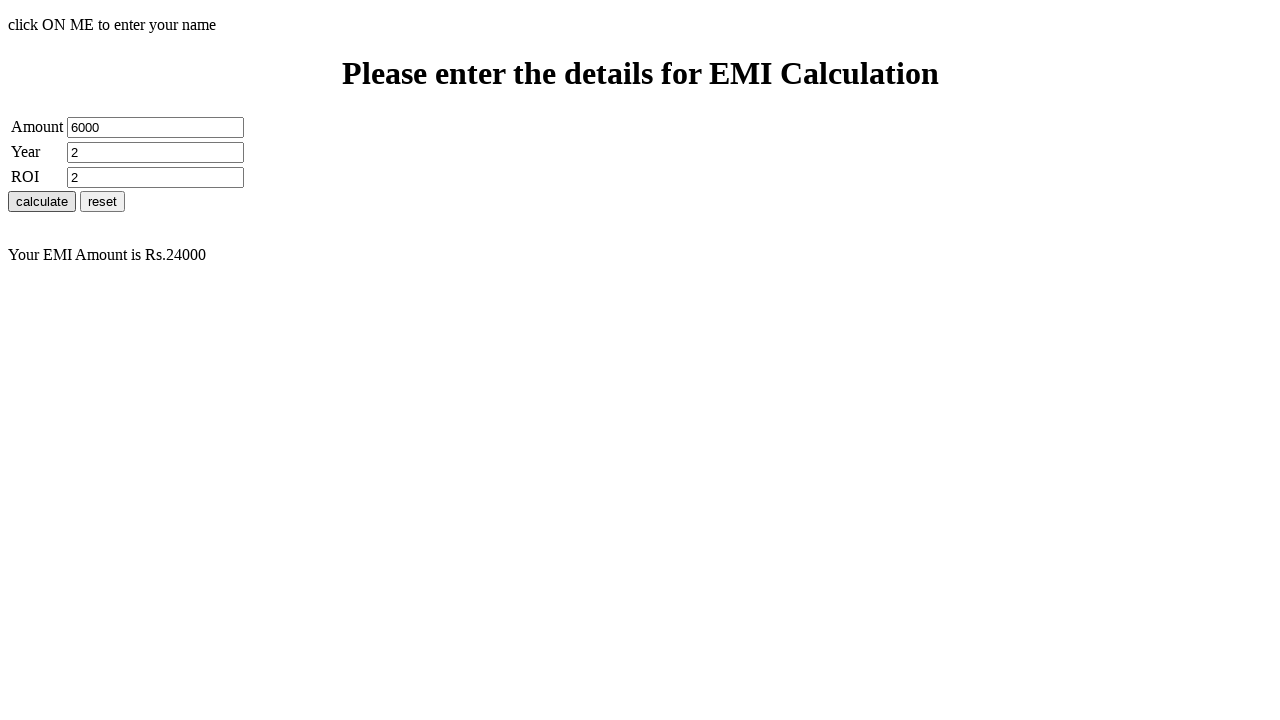

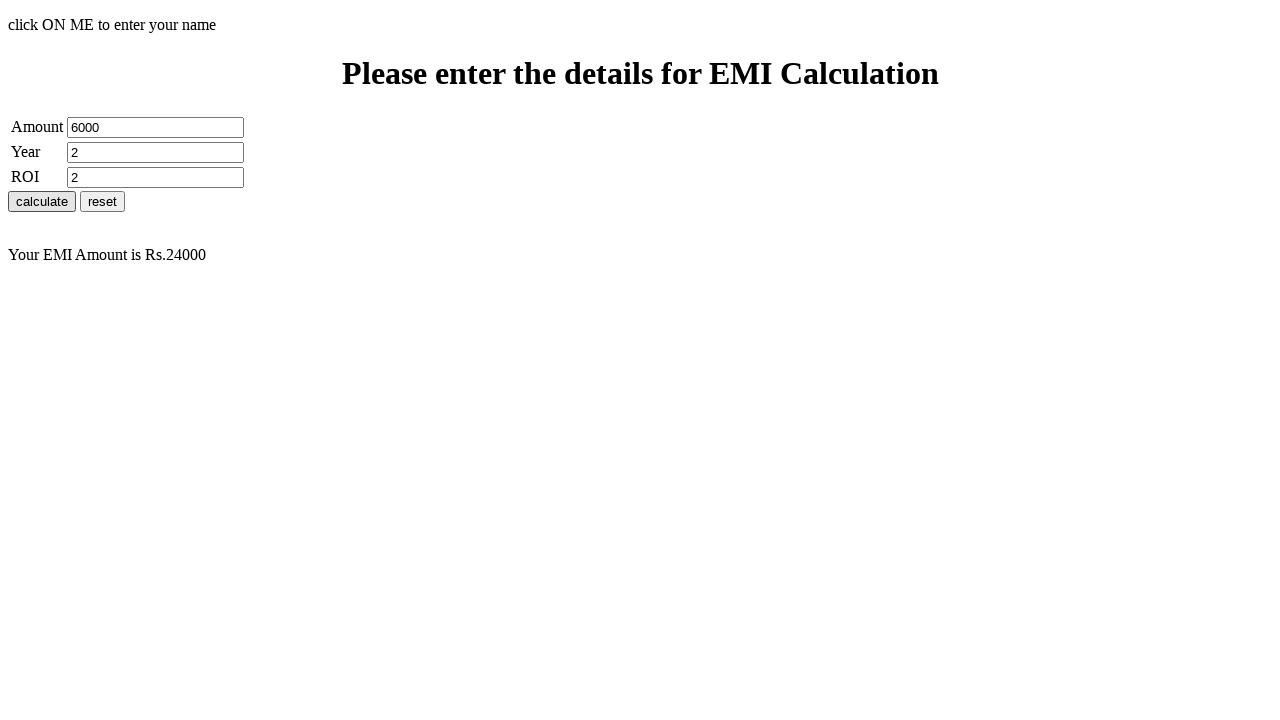